Tests the sign up functionality by filling registration form and handling alert

Starting URL: https://www.demoblaze.com/index.html

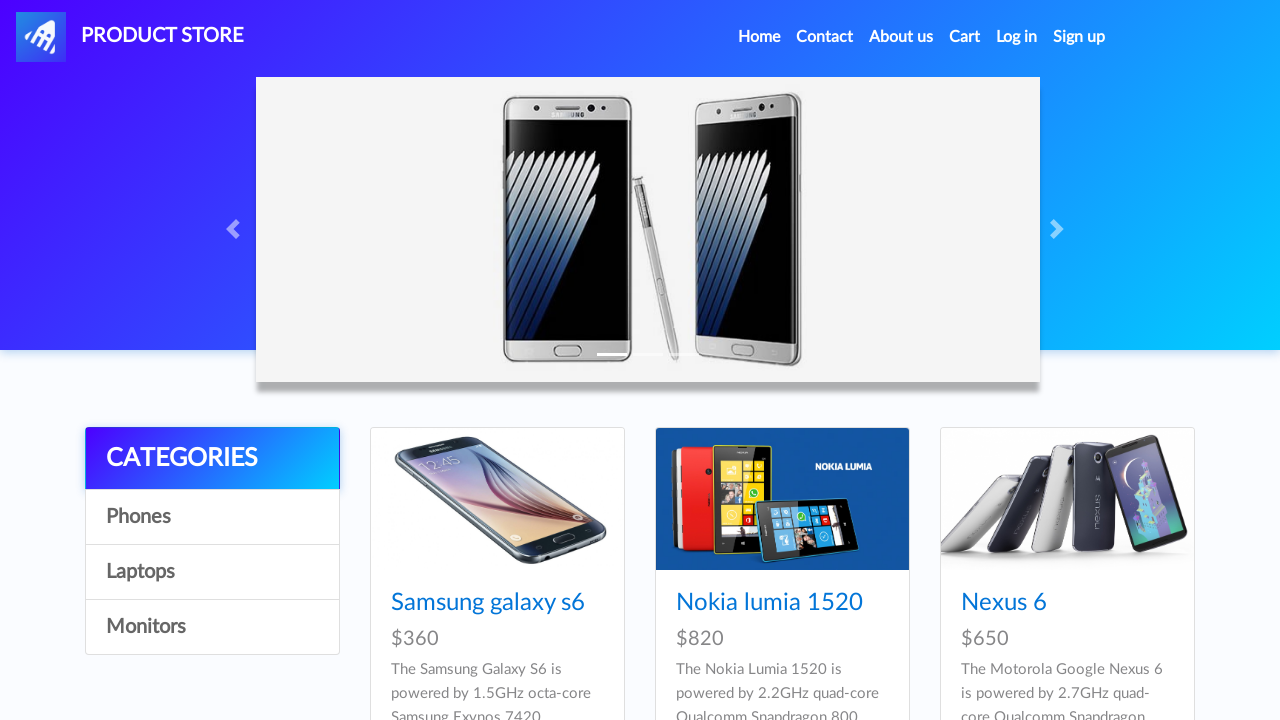

Clicked Sign Up button in navigation at (1079, 37) on xpath=//div[@id='contcar']/preceding-sibling::div/ul/li[8]/a[@class='nav-link']
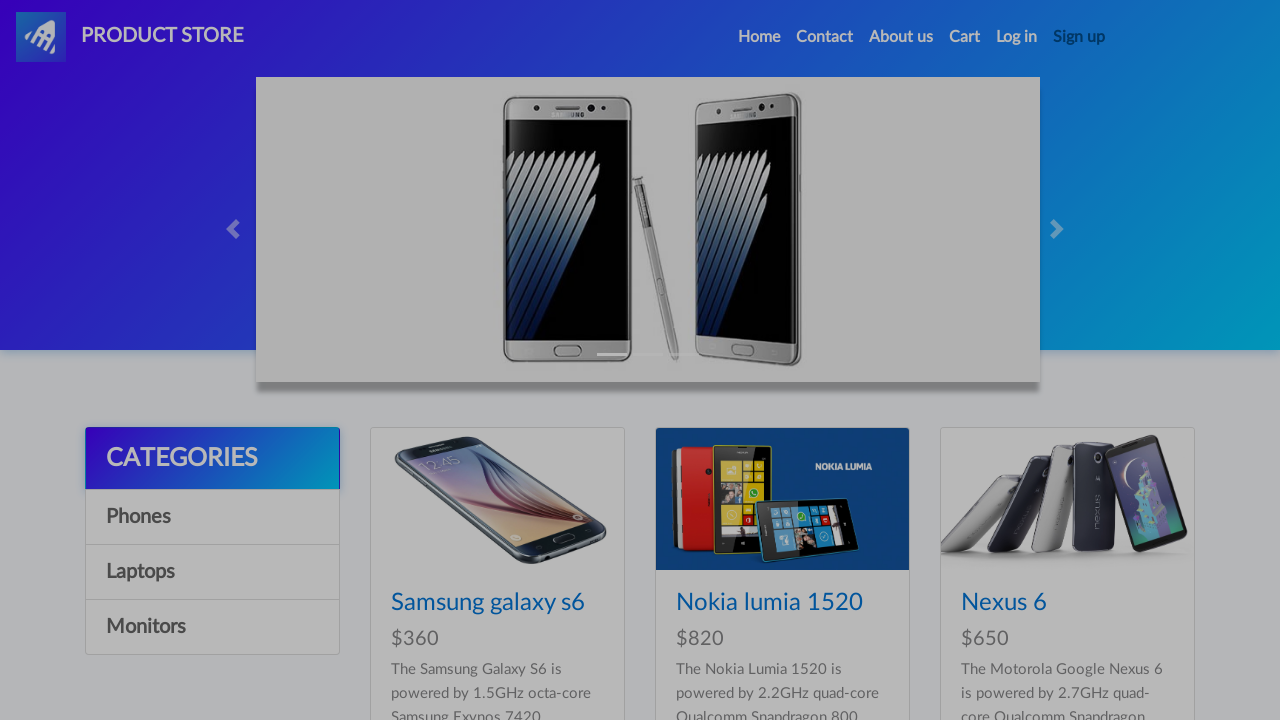

Sign up modal loaded and username field is visible
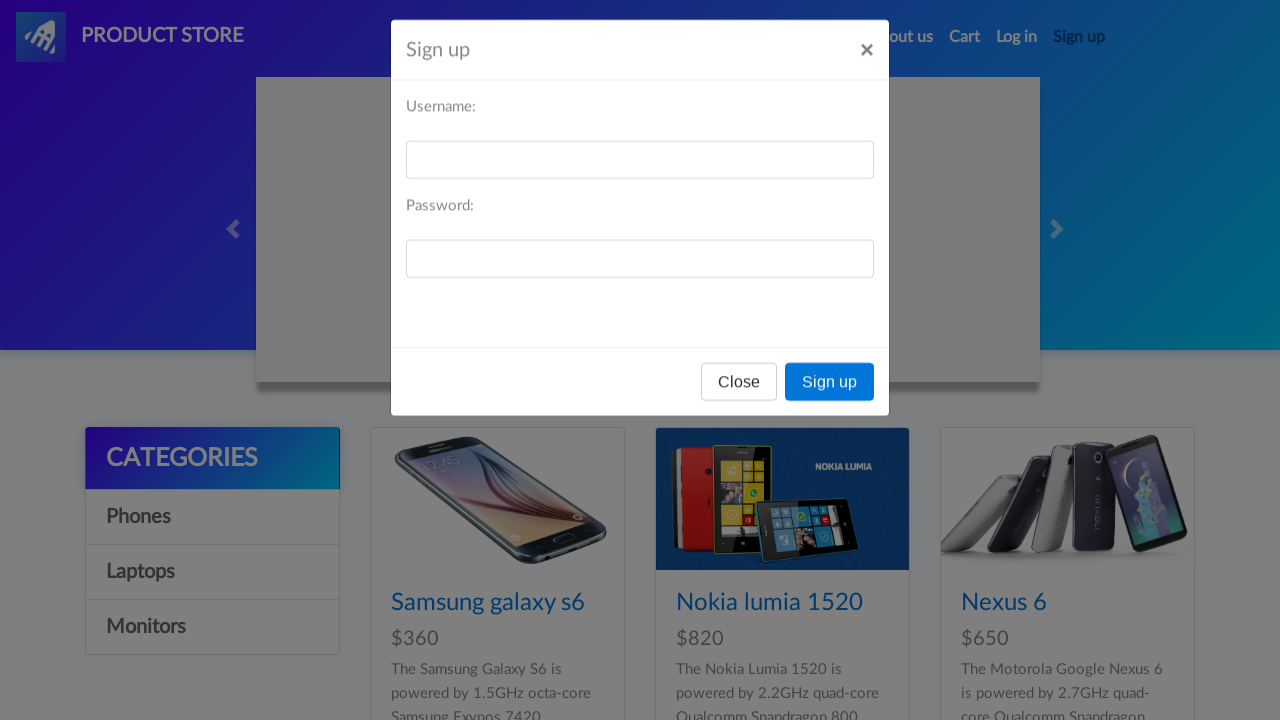

Filled username field with 'testuser456@example.com' on //div[@id='signInModal']//input[@id='sign-username']
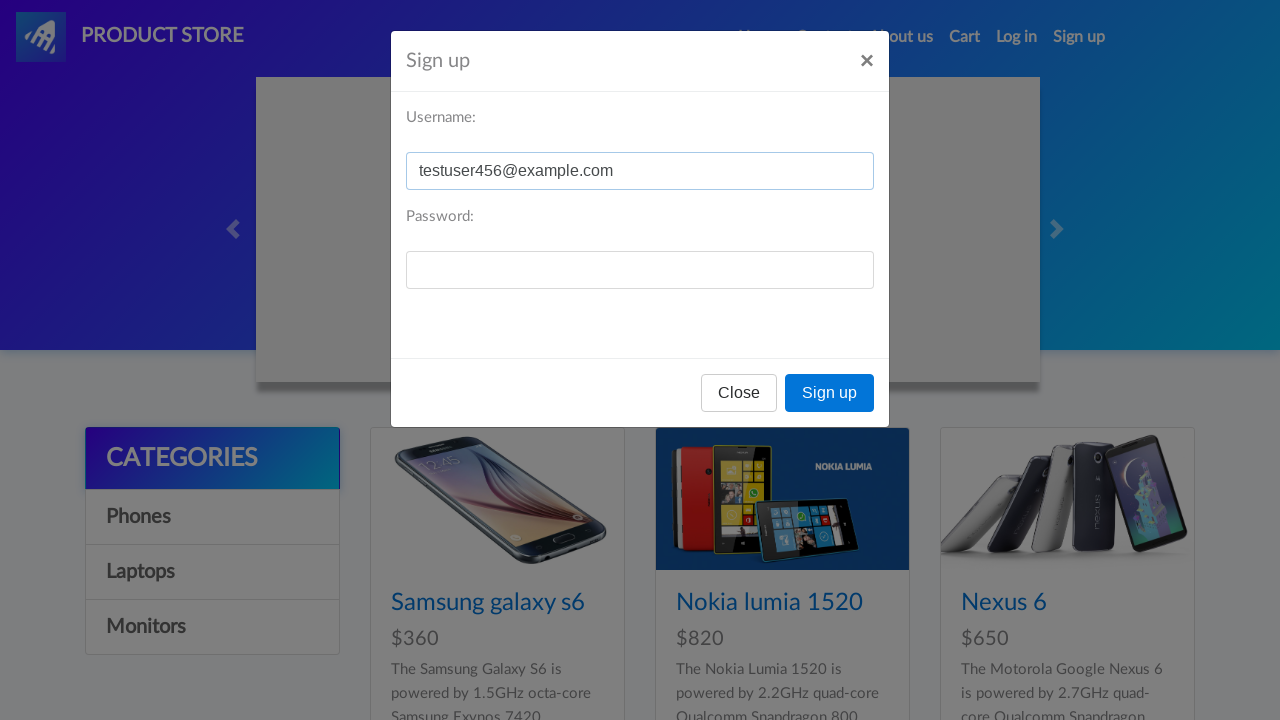

Filled password field with 'TestPass123!' on //div[@id='signInModal']//input[@id='sign-password']
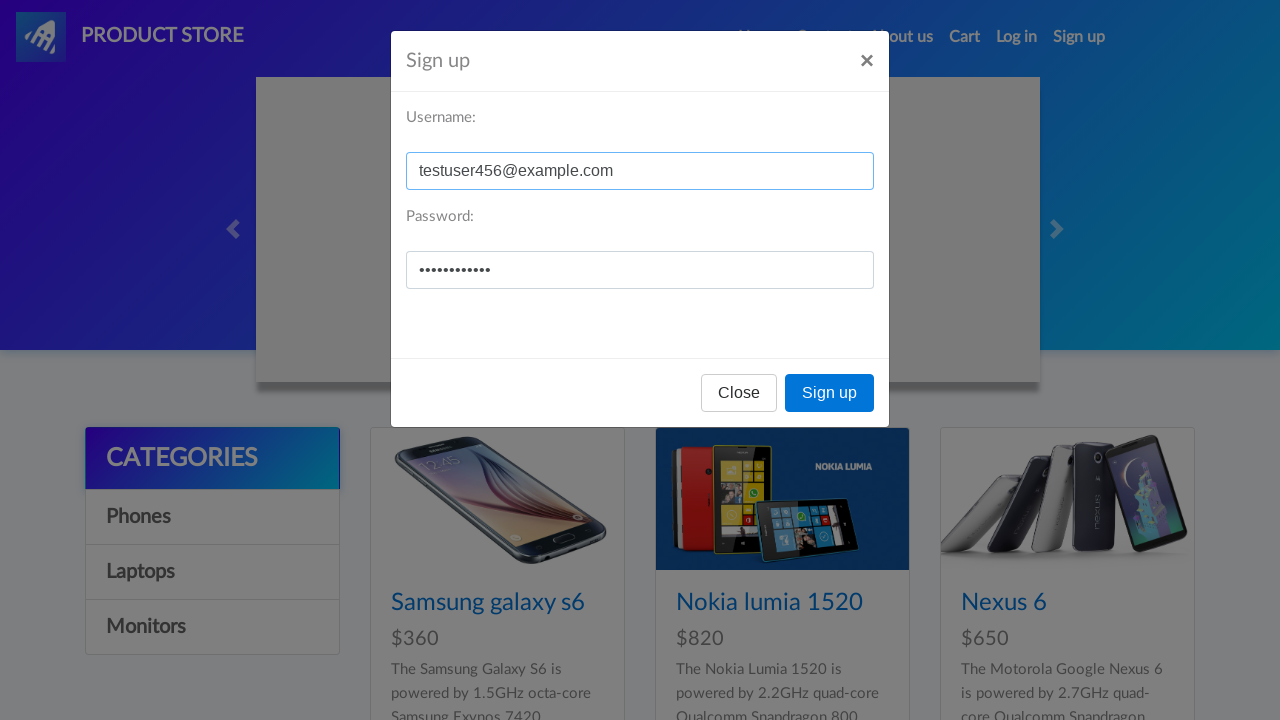

Clicked Sign Up button in modal footer at (830, 393) on xpath=//div[@id='logInModal']/preceding-sibling::div[1]/descendant::div[@class='
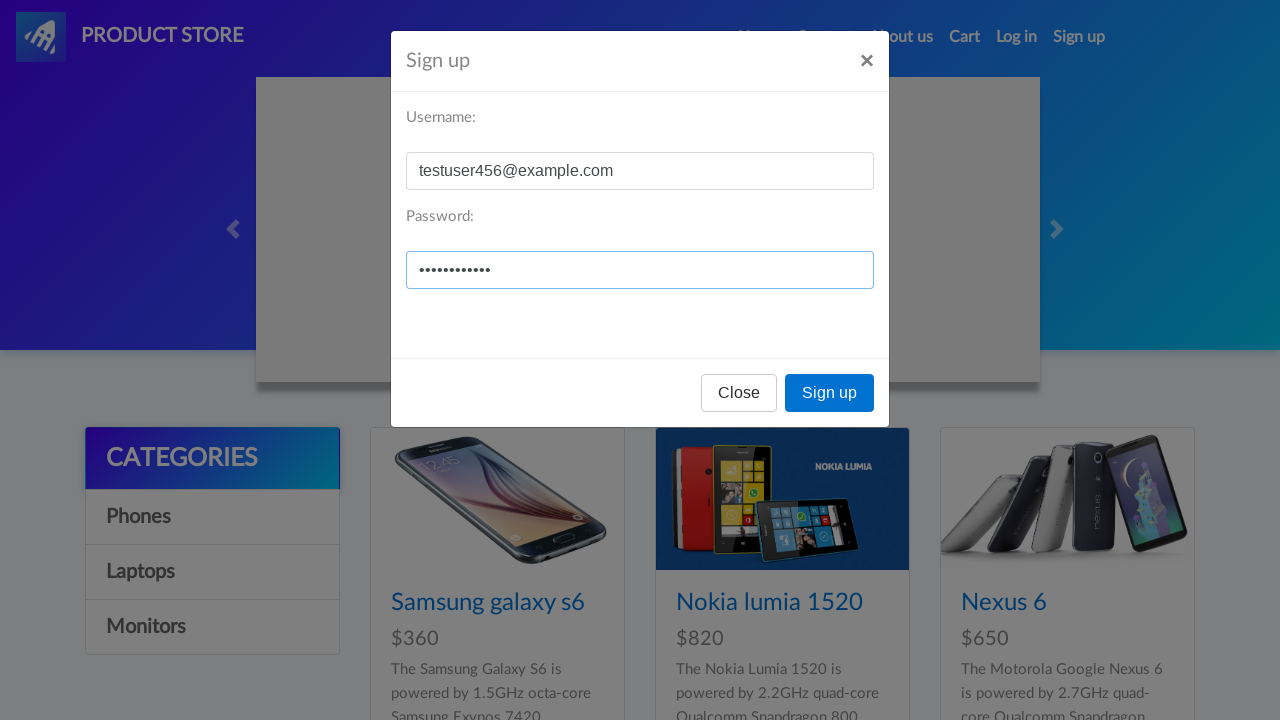

Set up alert handler to dismiss any dialogs
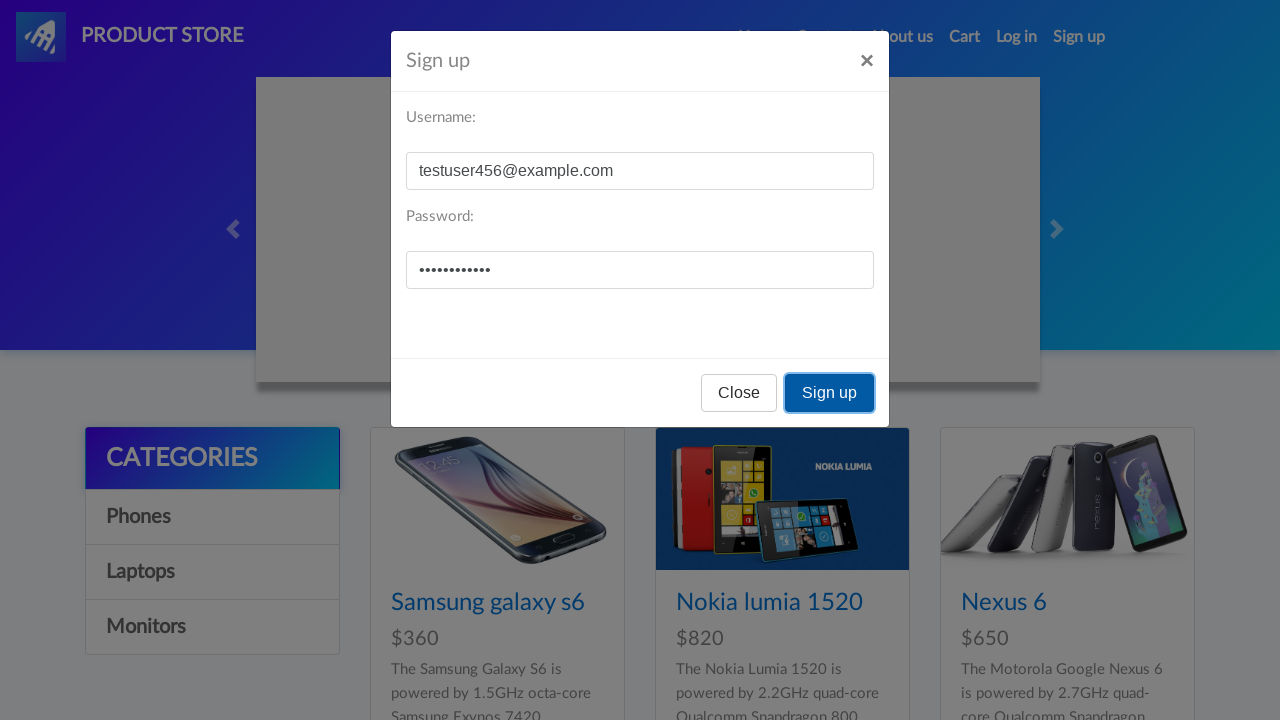

Closed sign up modal by clicking close button at (867, 60) on xpath=//div[@id='signInModal']/div[1]/descendant::button[1]/span
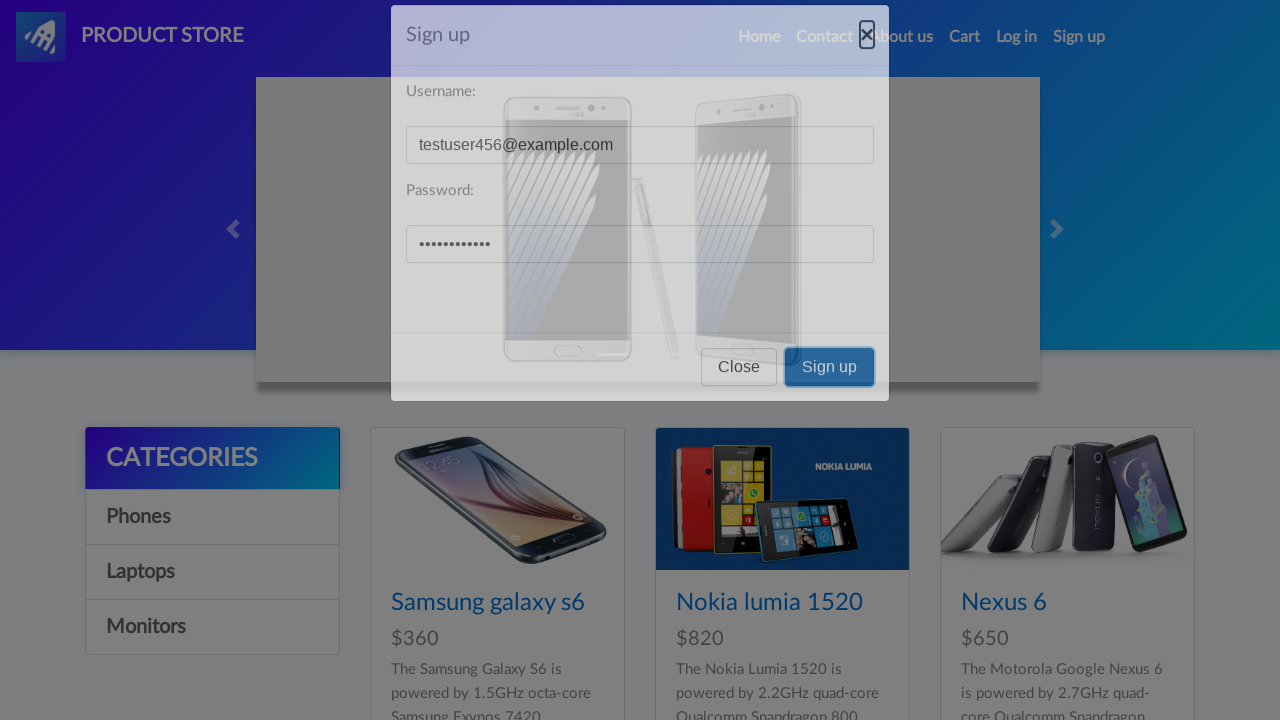

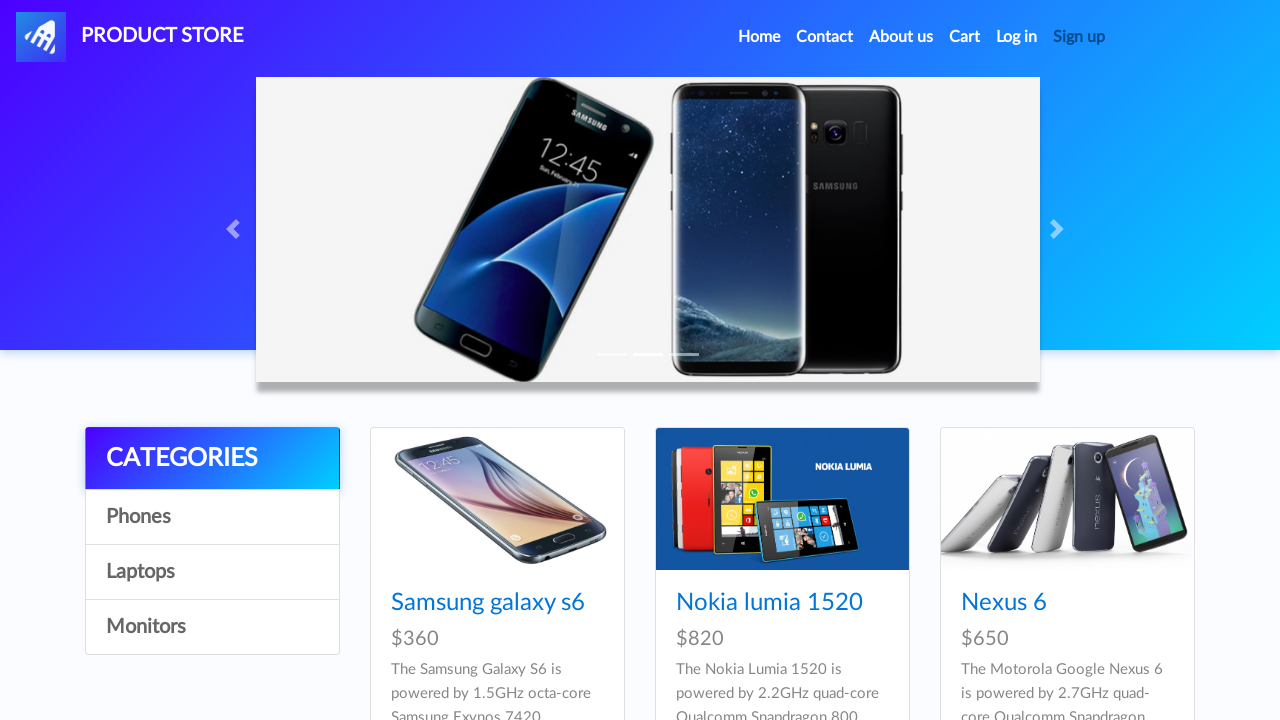